Tests flight search functionality by selecting Paris as departure city, London as destination, and clicking Find Flights to view search results

Starting URL: http://blazedemo.com/

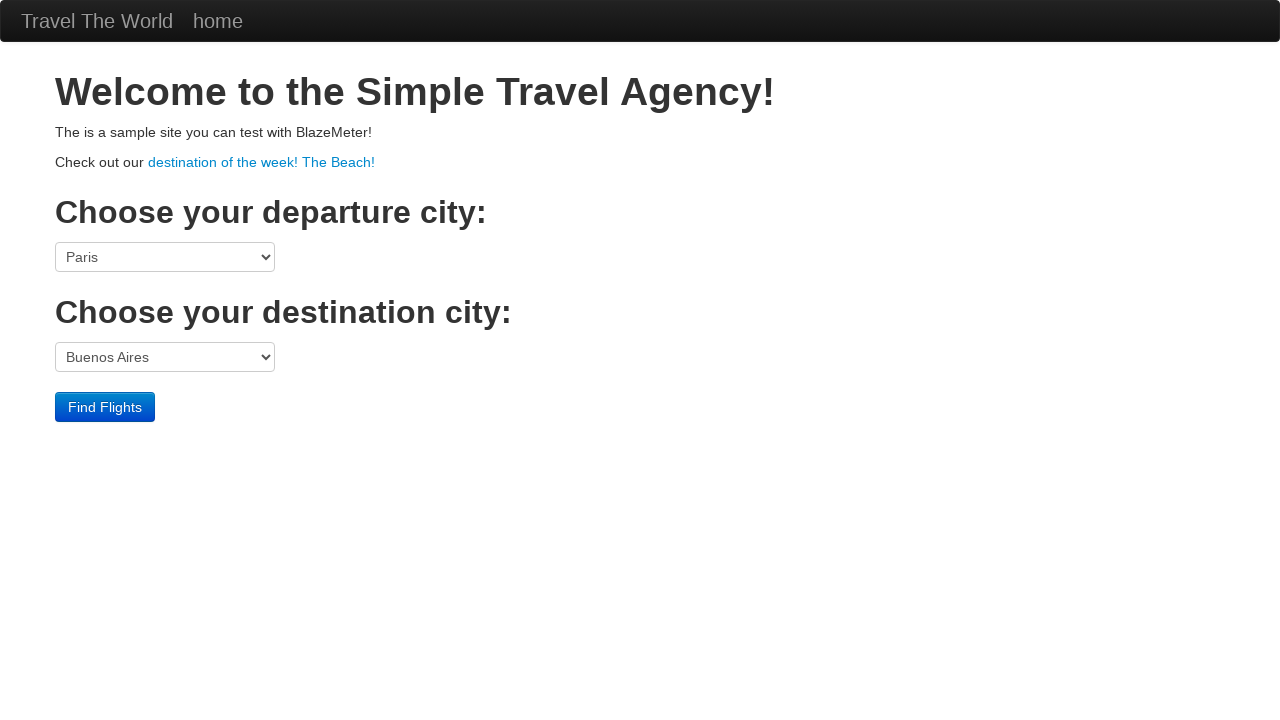

Selected Paris as departure city on select[name='fromPort']
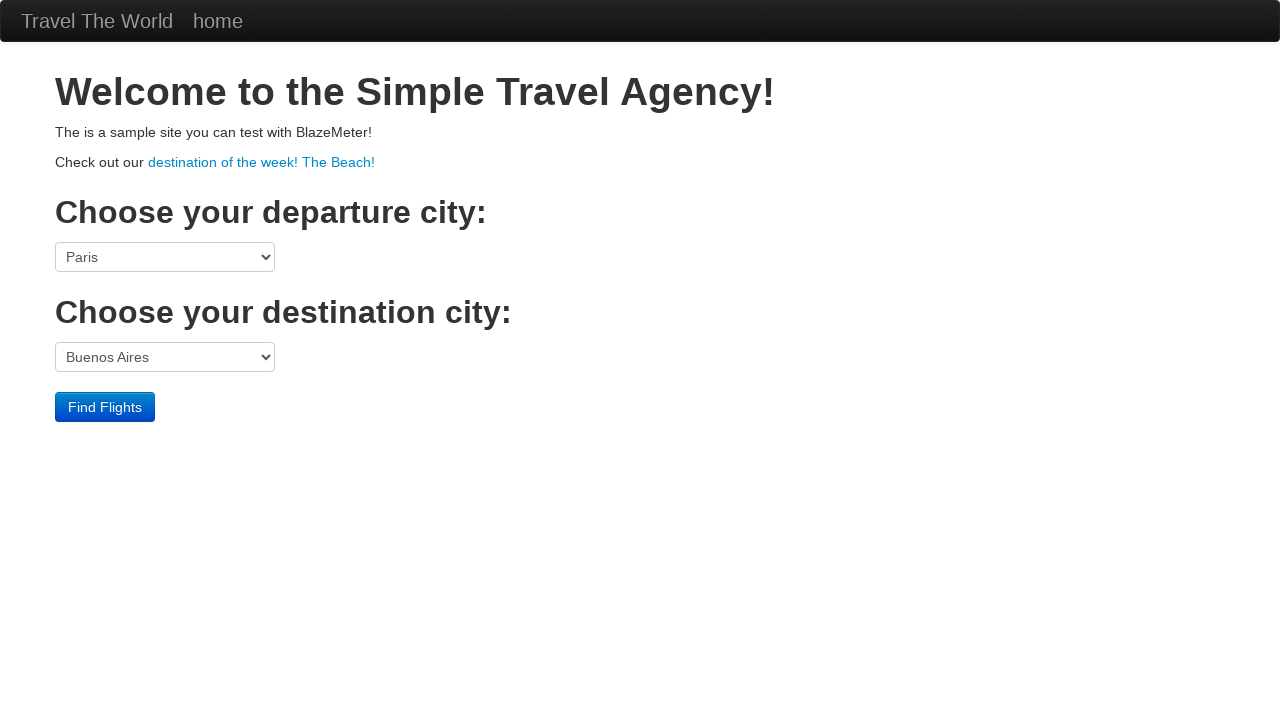

Selected London as destination city on select[name='toPort']
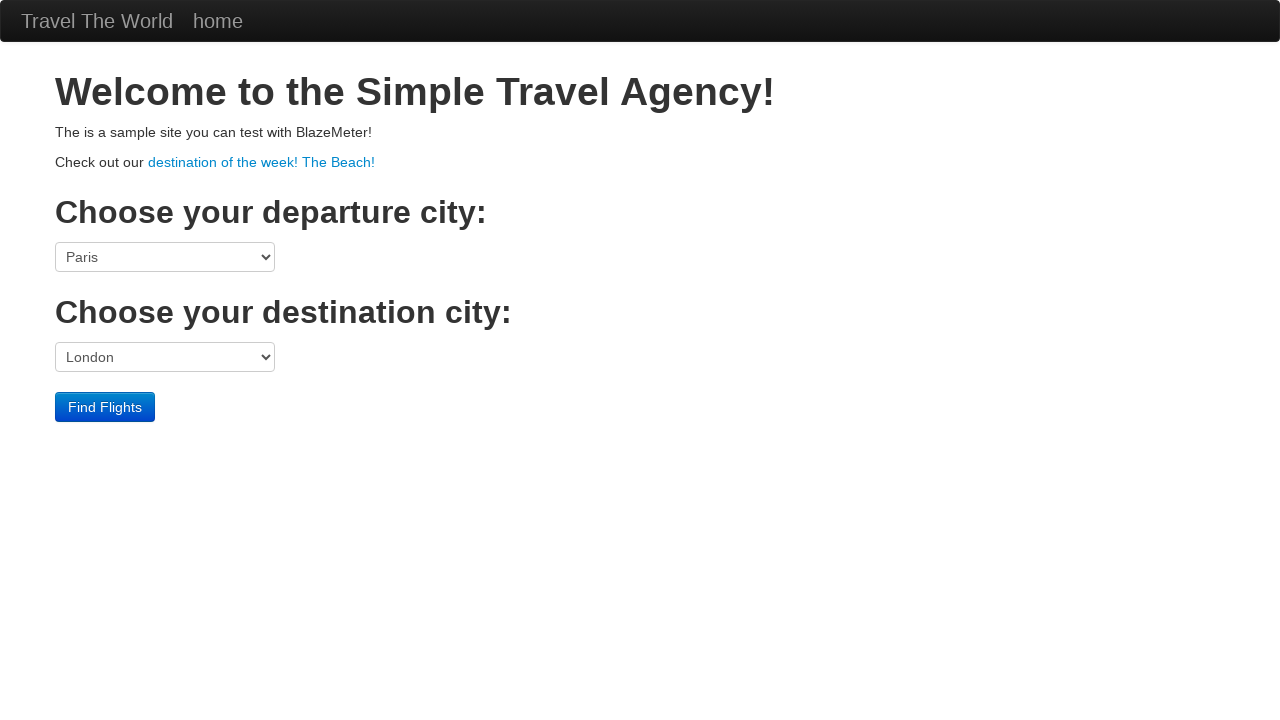

Clicked Find Flights button to search for flights at (105, 407) on input[type='submit']
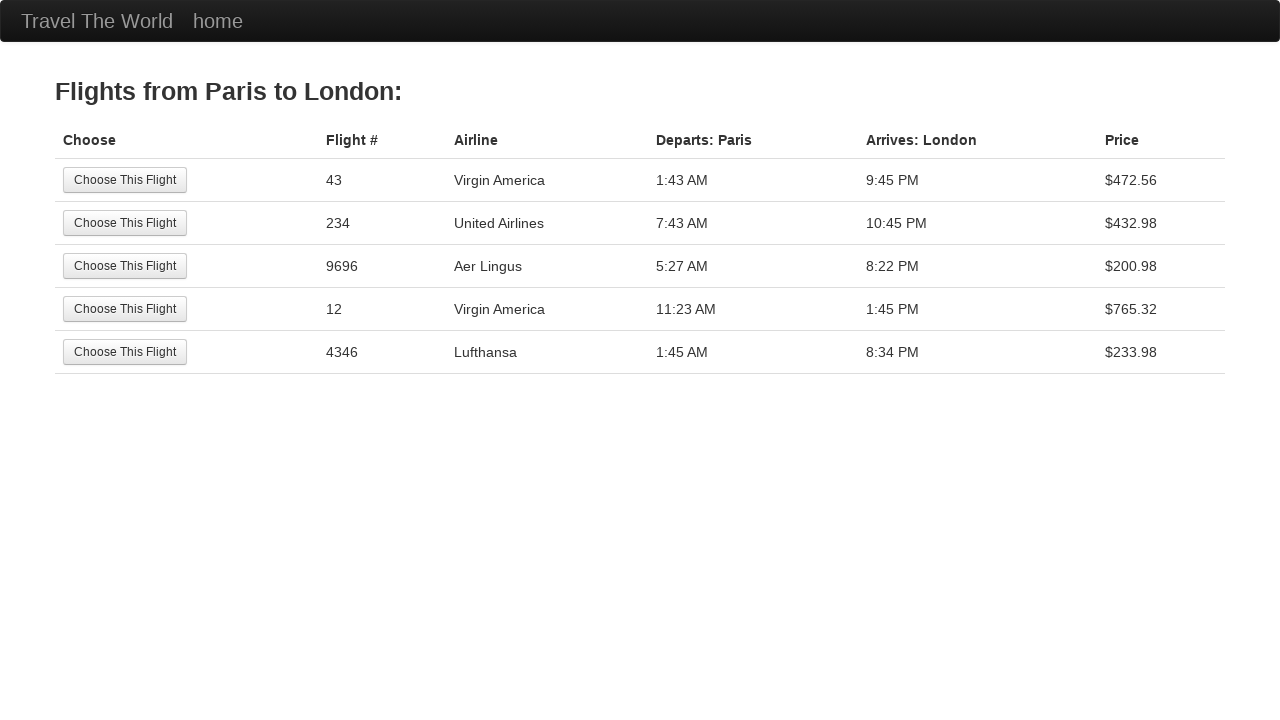

Flight search results loaded successfully
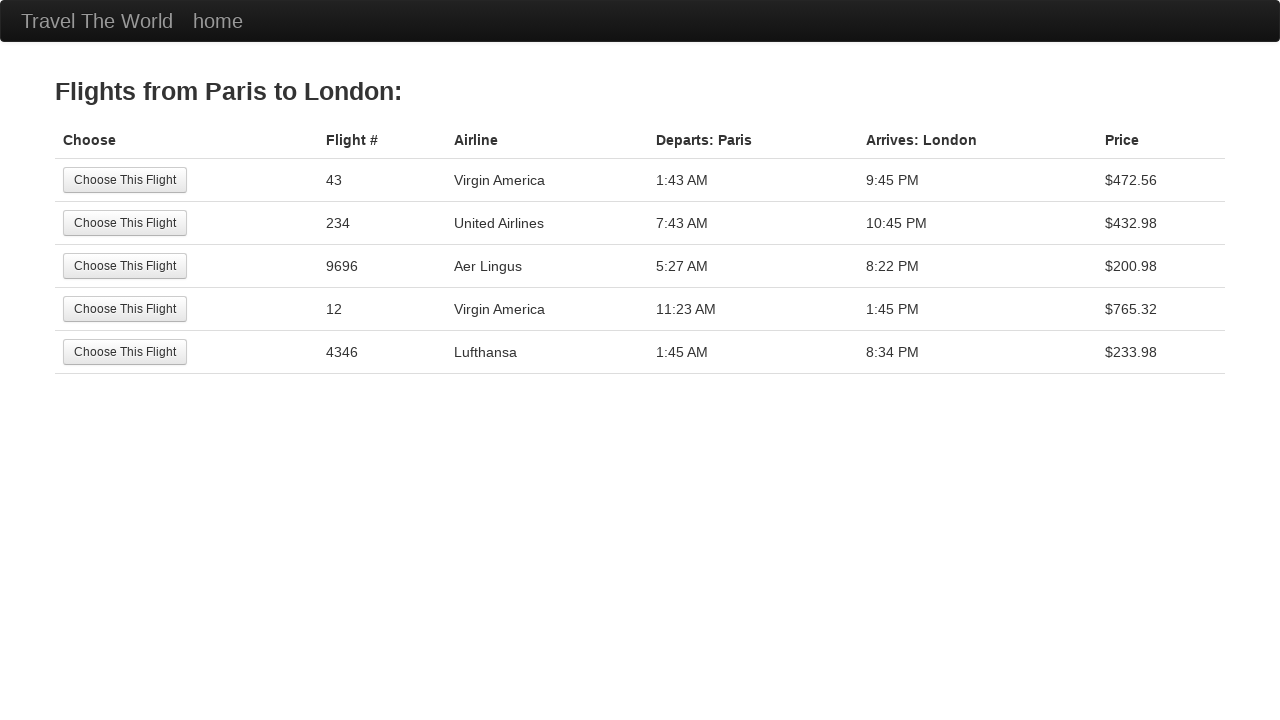

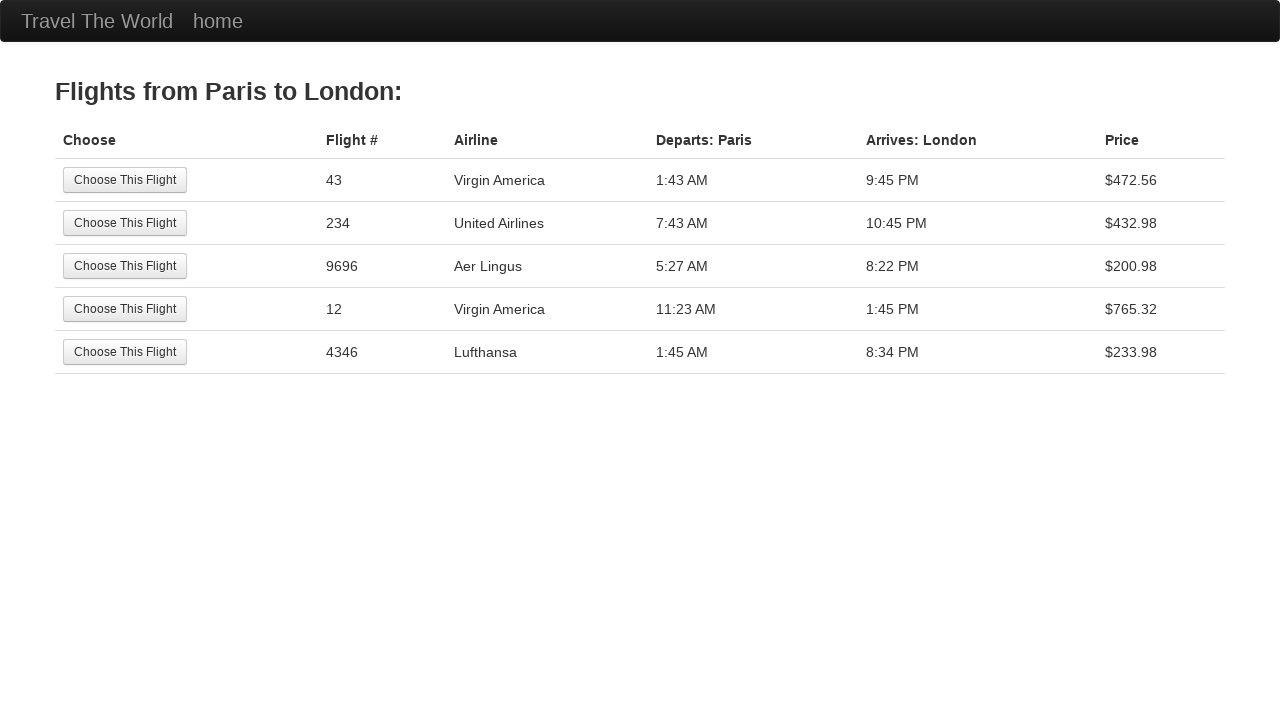